Tests registration form validation with invalid phone number format

Starting URL: https://alada.vn/tai-khoan/dang-ky.html

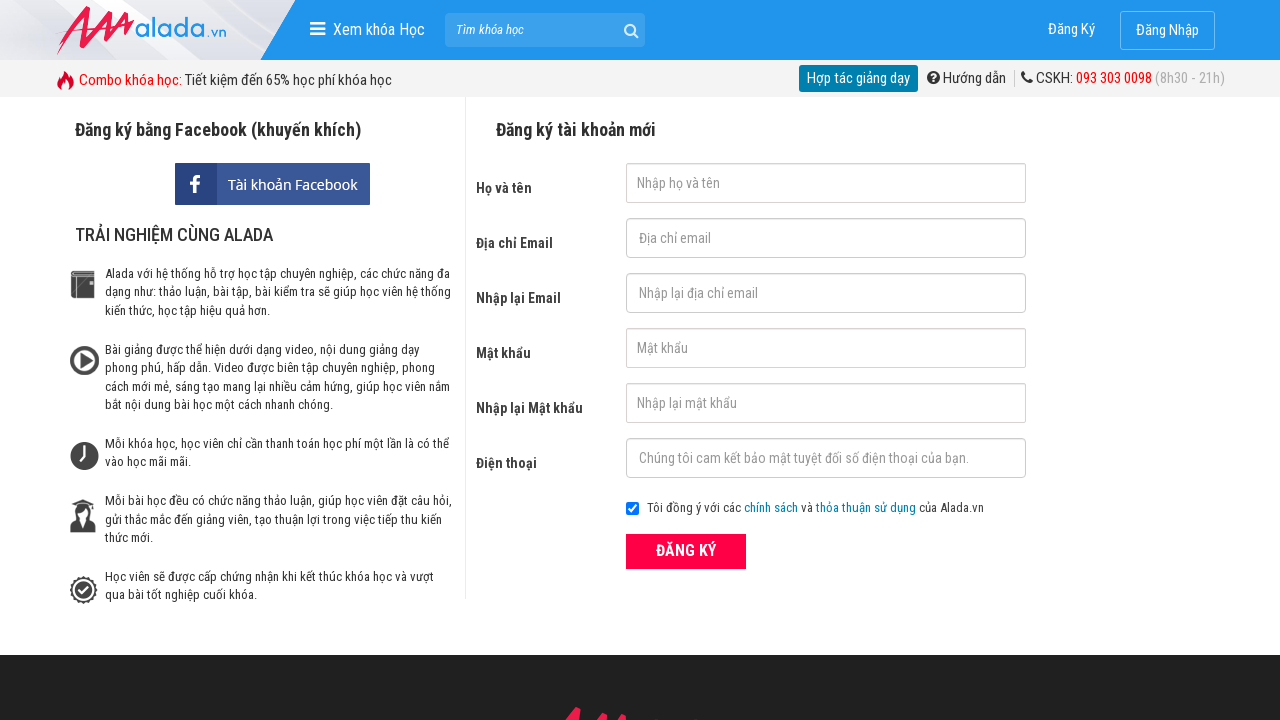

Filled phone field with invalid format '12345' on #txtPhone
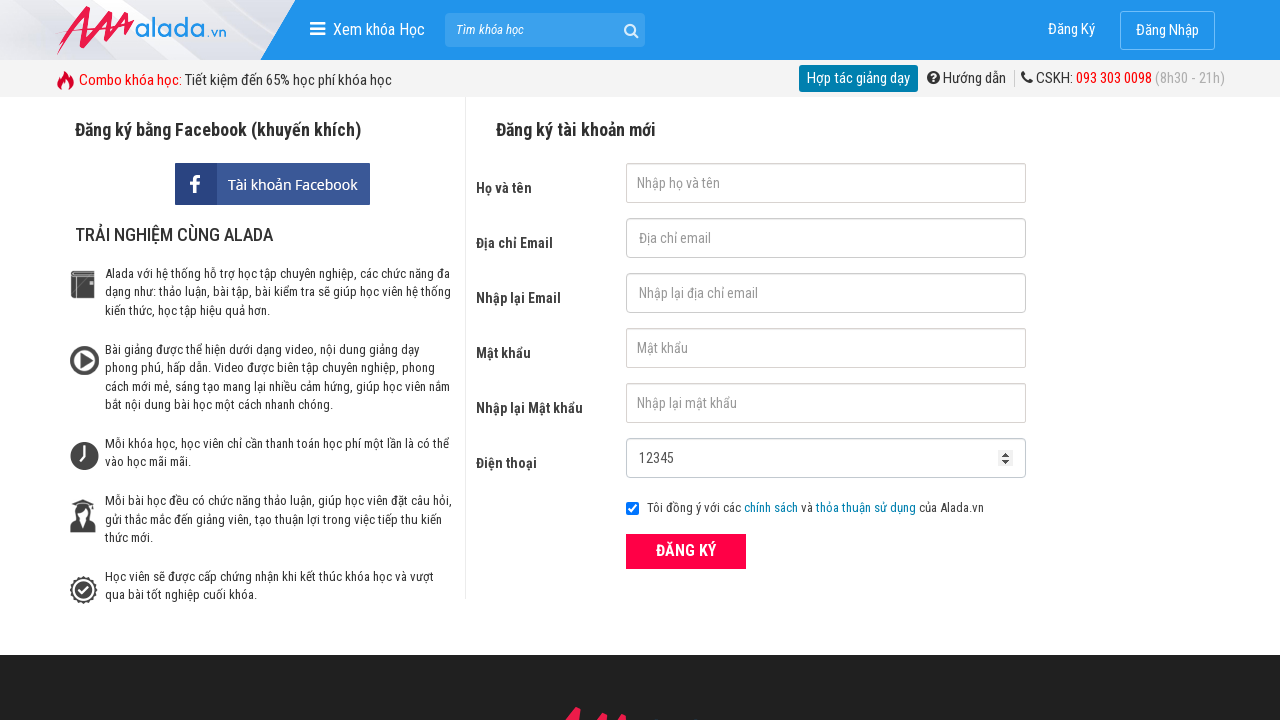

Clicked submit/register button at (686, 551) on button[type='submit']
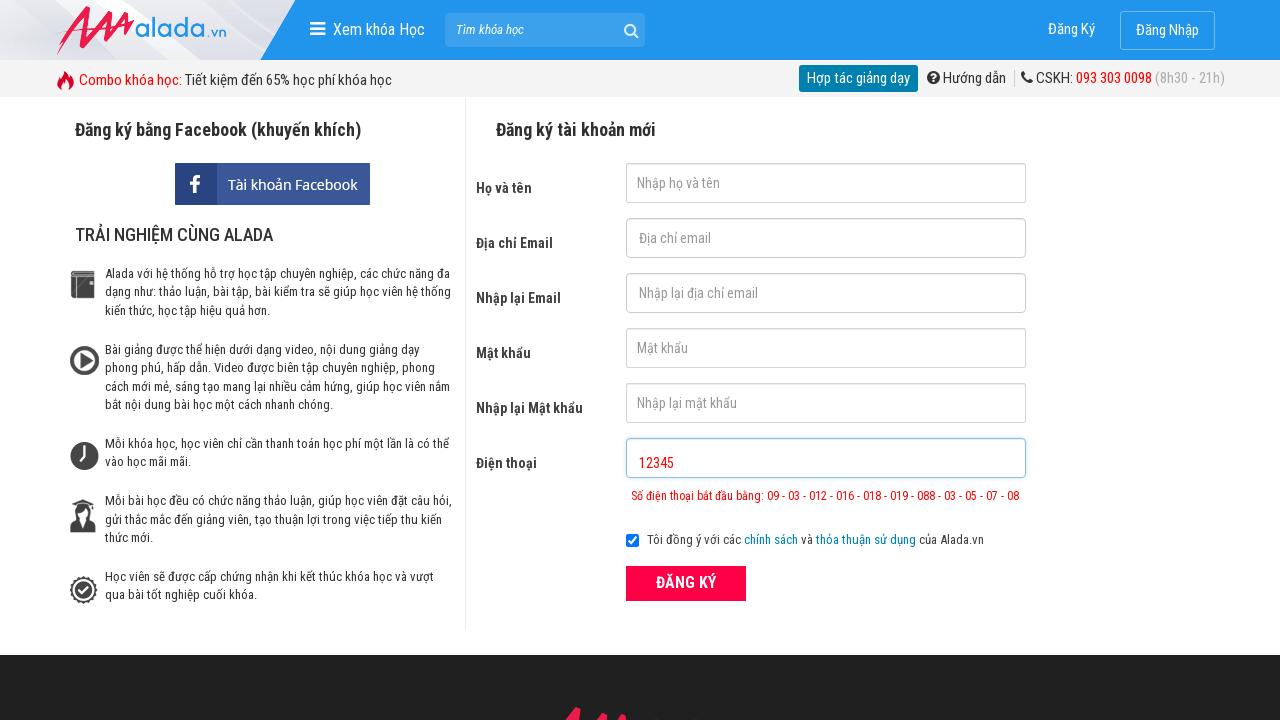

Phone format error message appeared
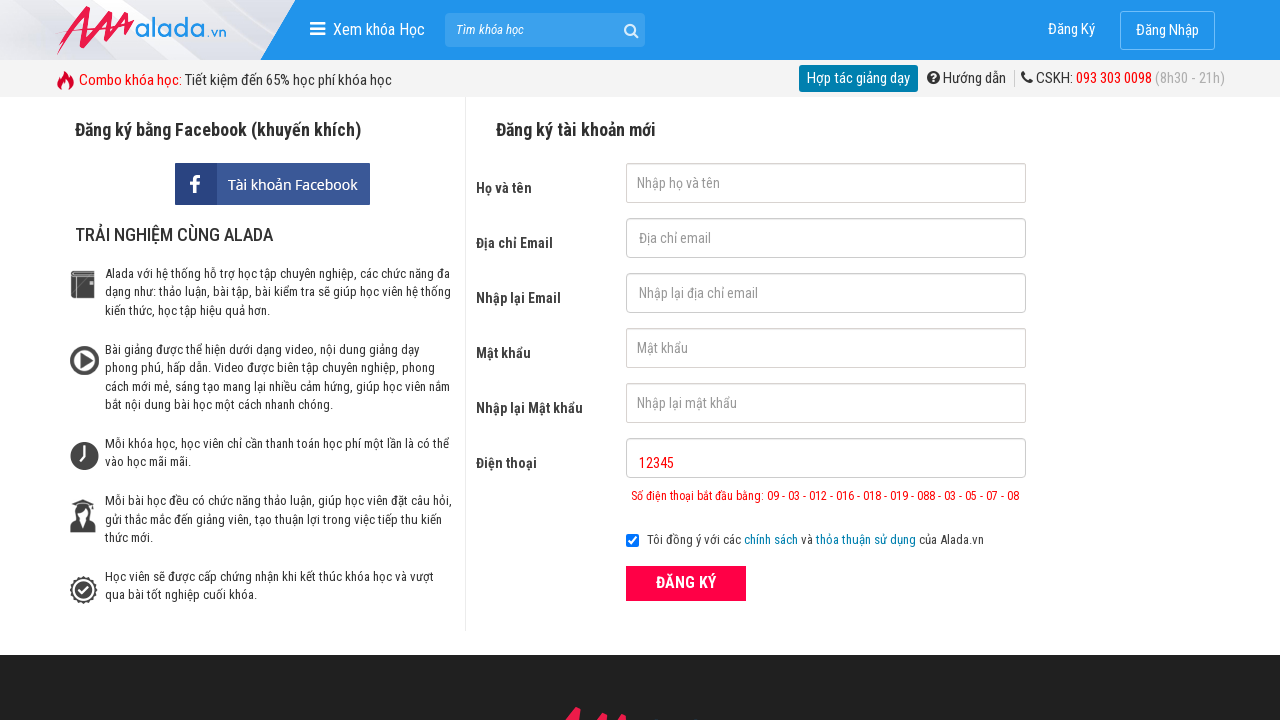

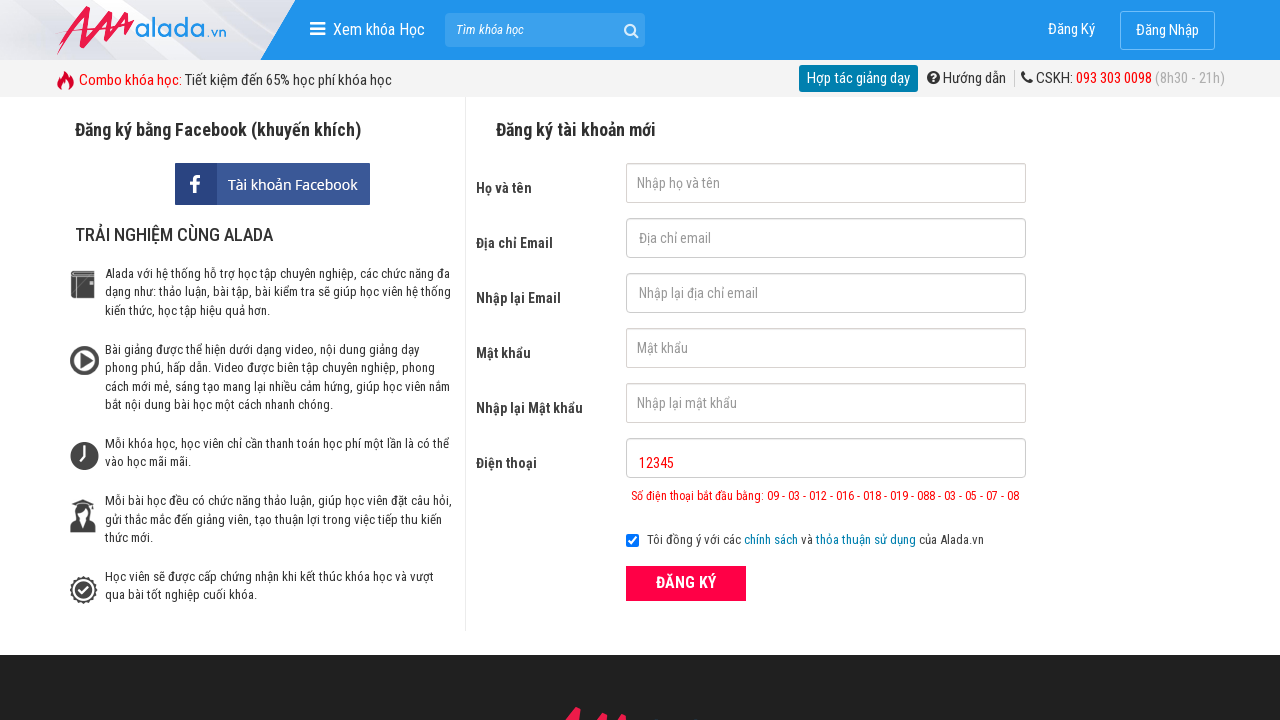